Tests jQuery UI slider functionality by dragging the slider handle horizontally

Starting URL: https://jqueryui.com/slider/

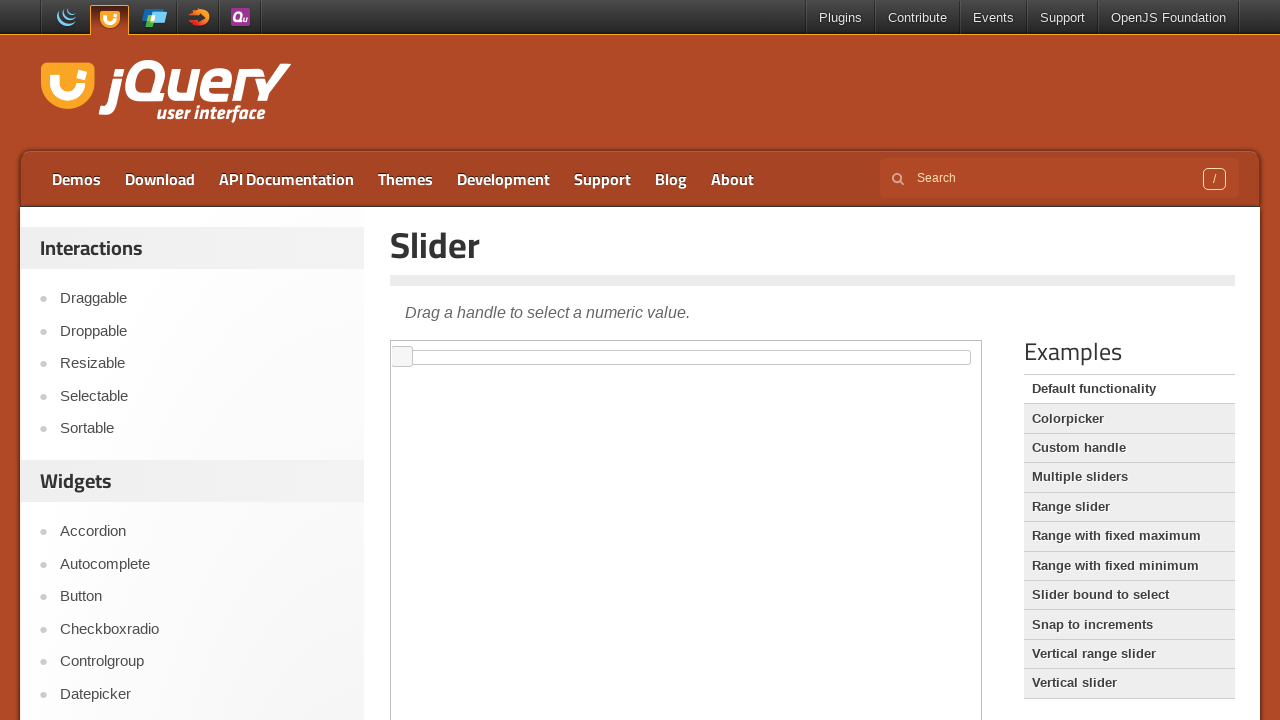

Located the iframe containing the jQuery UI slider
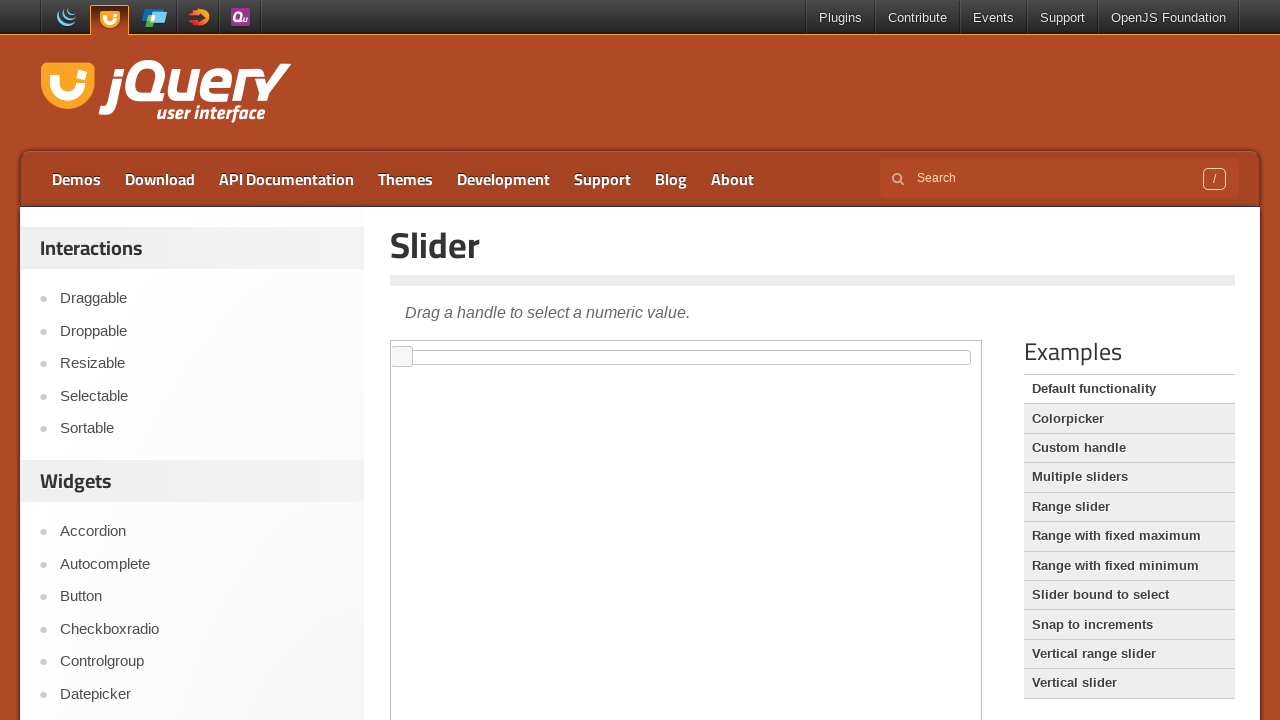

Set frame_page reference to the slider iframe
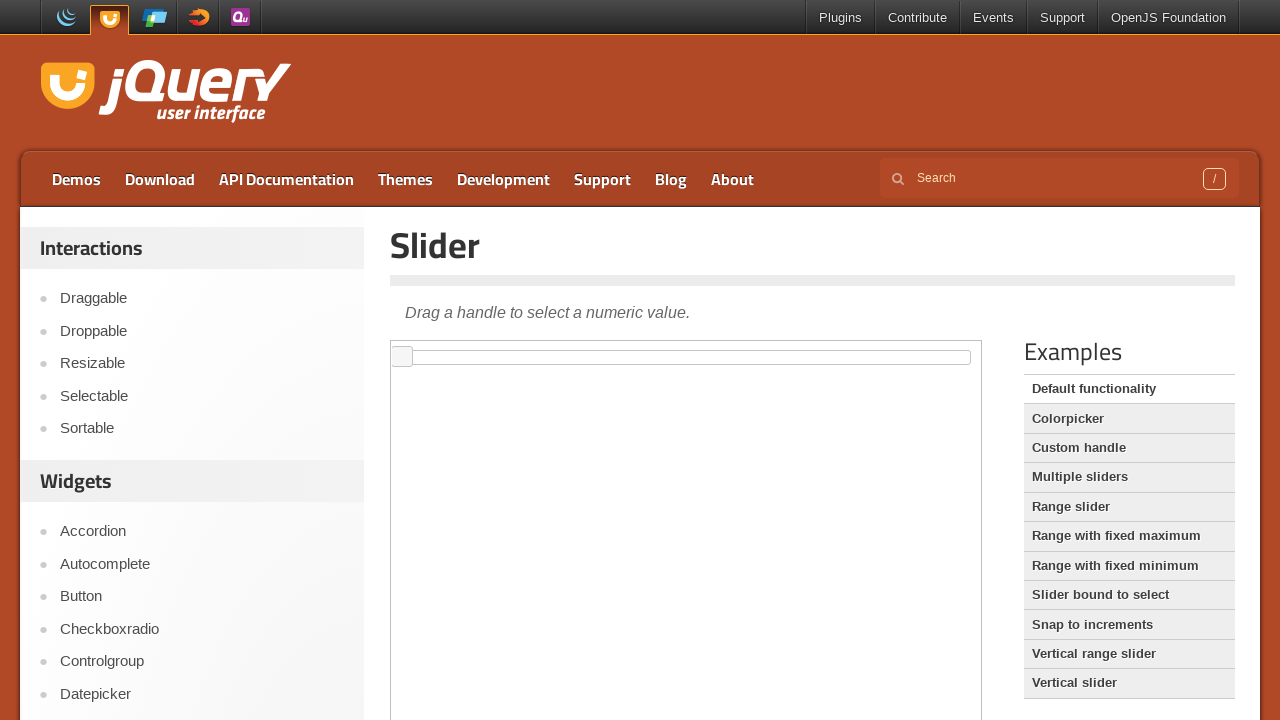

Located the slider handle element
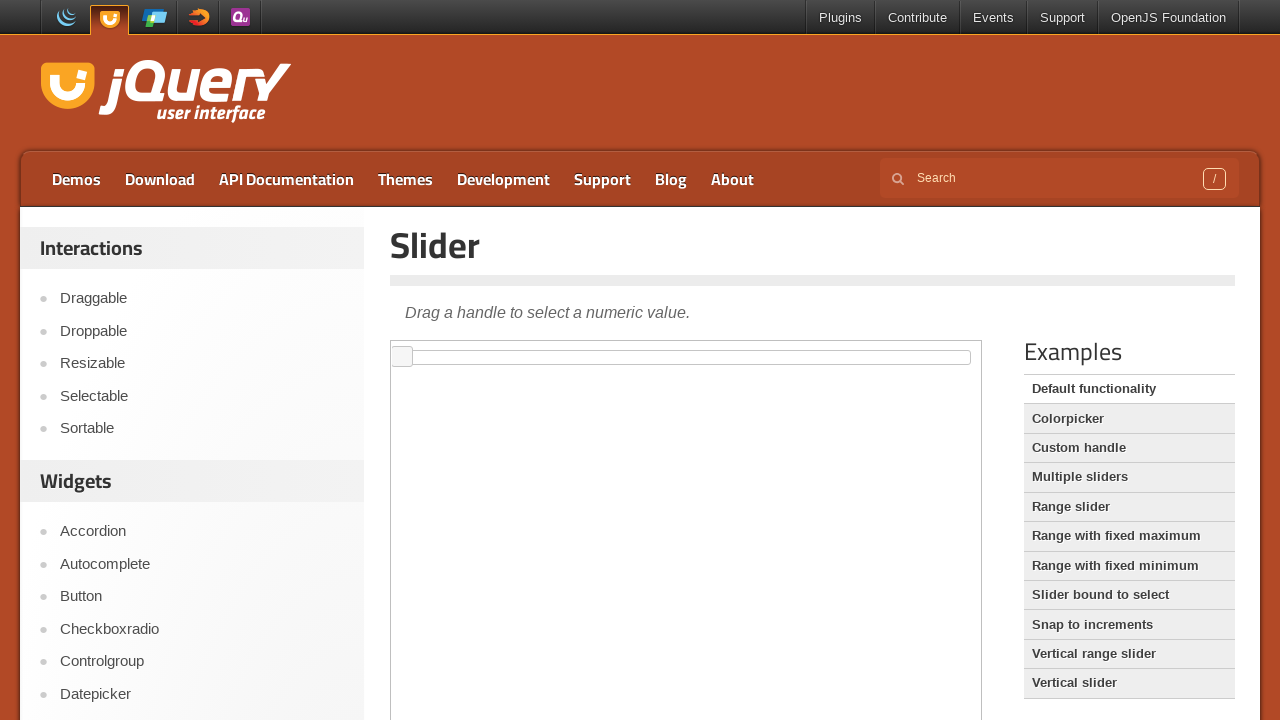

Dragged slider handle 100 pixels to the right at (493, 347)
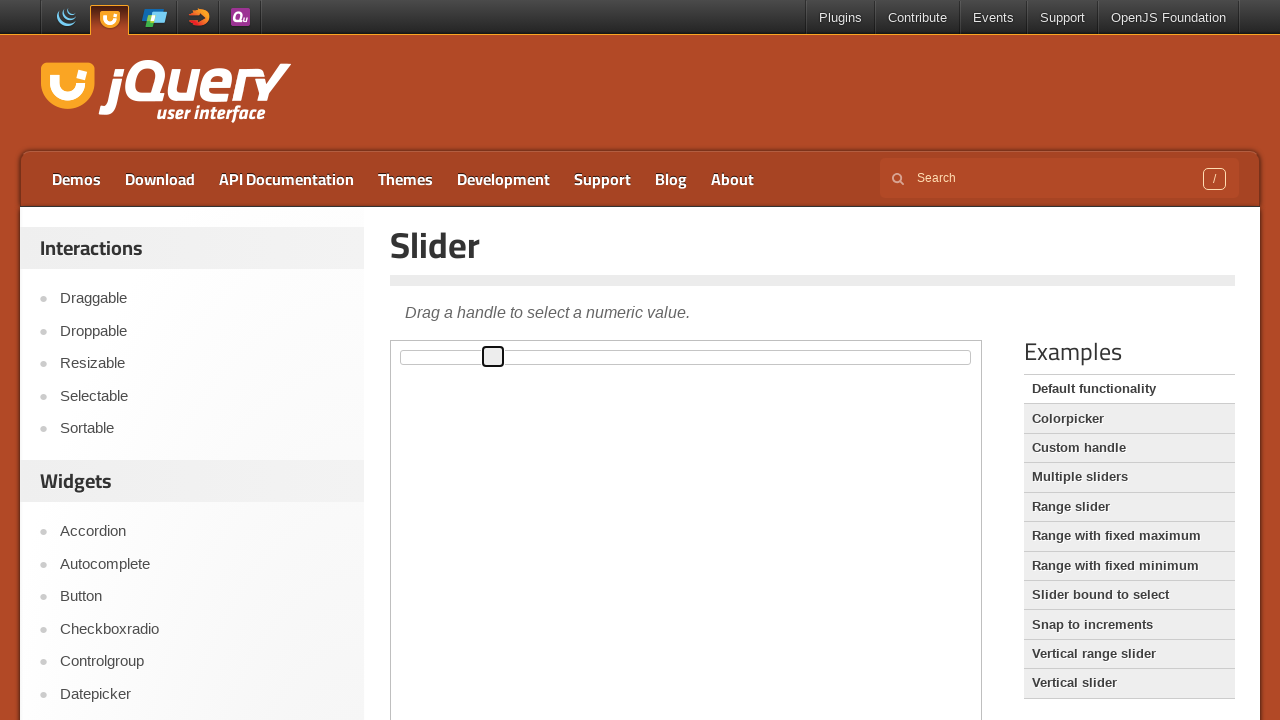

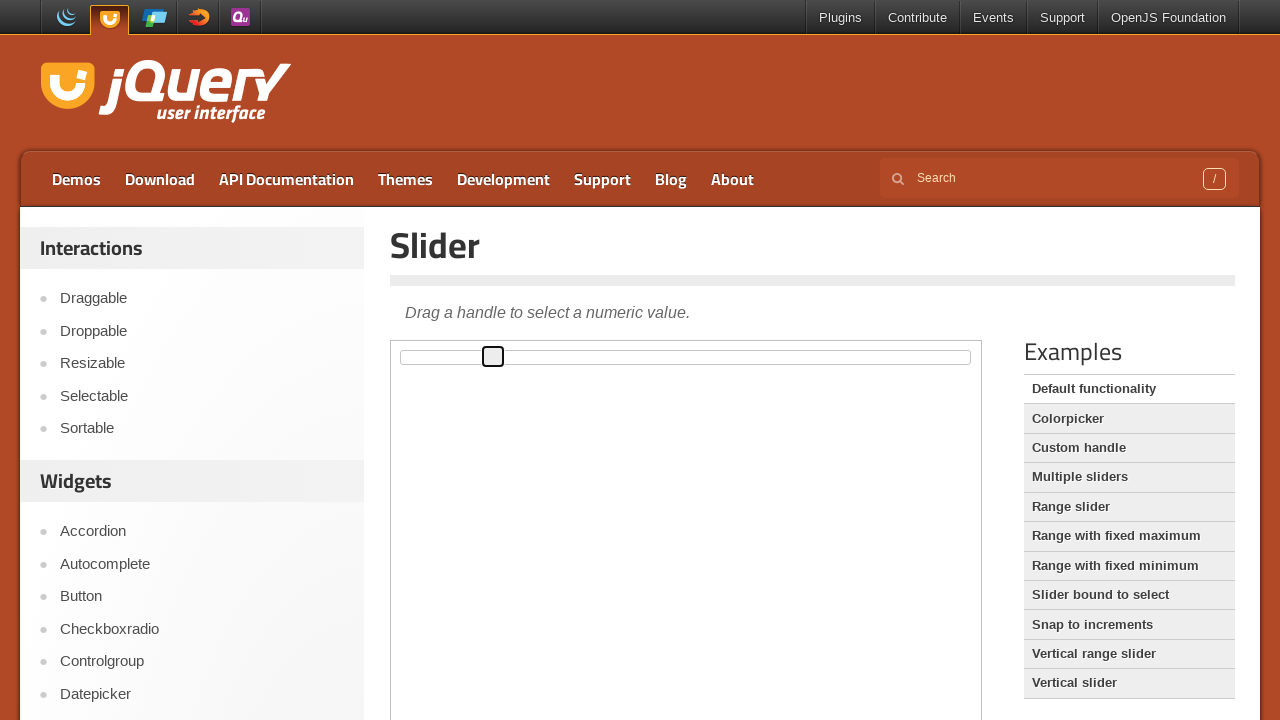